Tests the DemoQA practice form by filling in first name, last name, and selecting a date of birth from a date picker.

Starting URL: https://demoqa.com/automation-practice-form

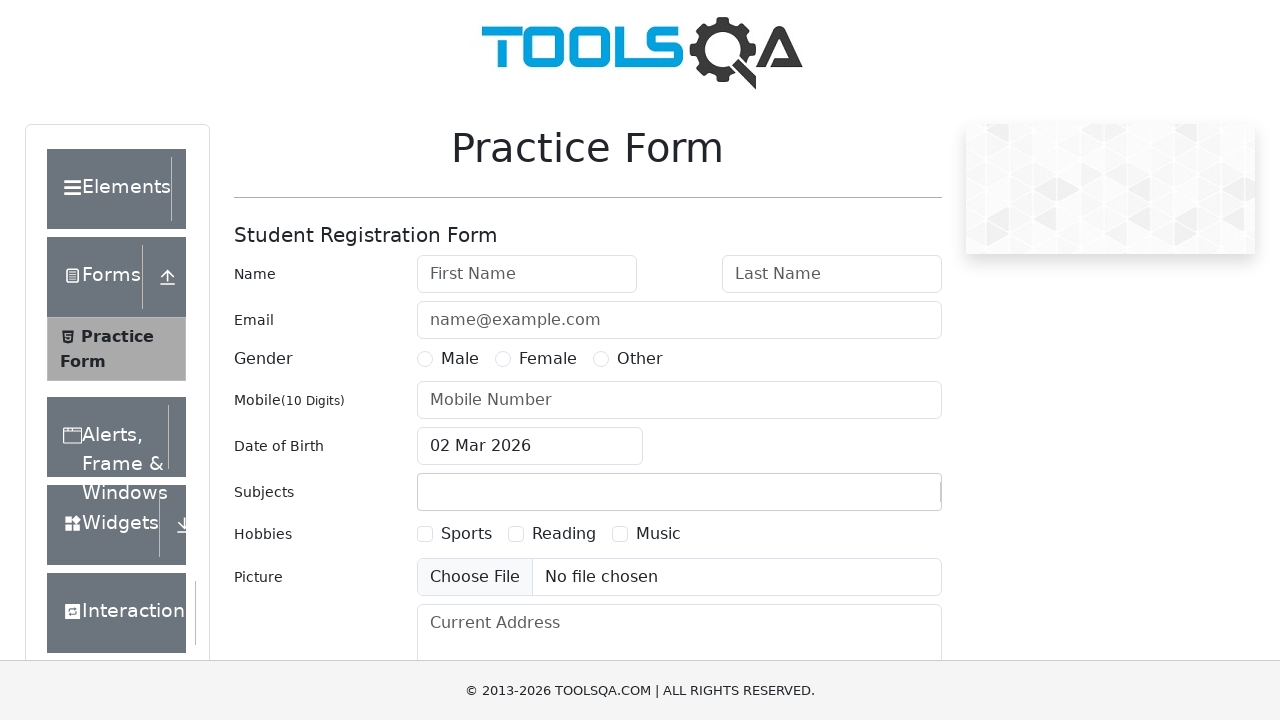

Filled first name field with 'Neeva' on input[placeholder='First Name']
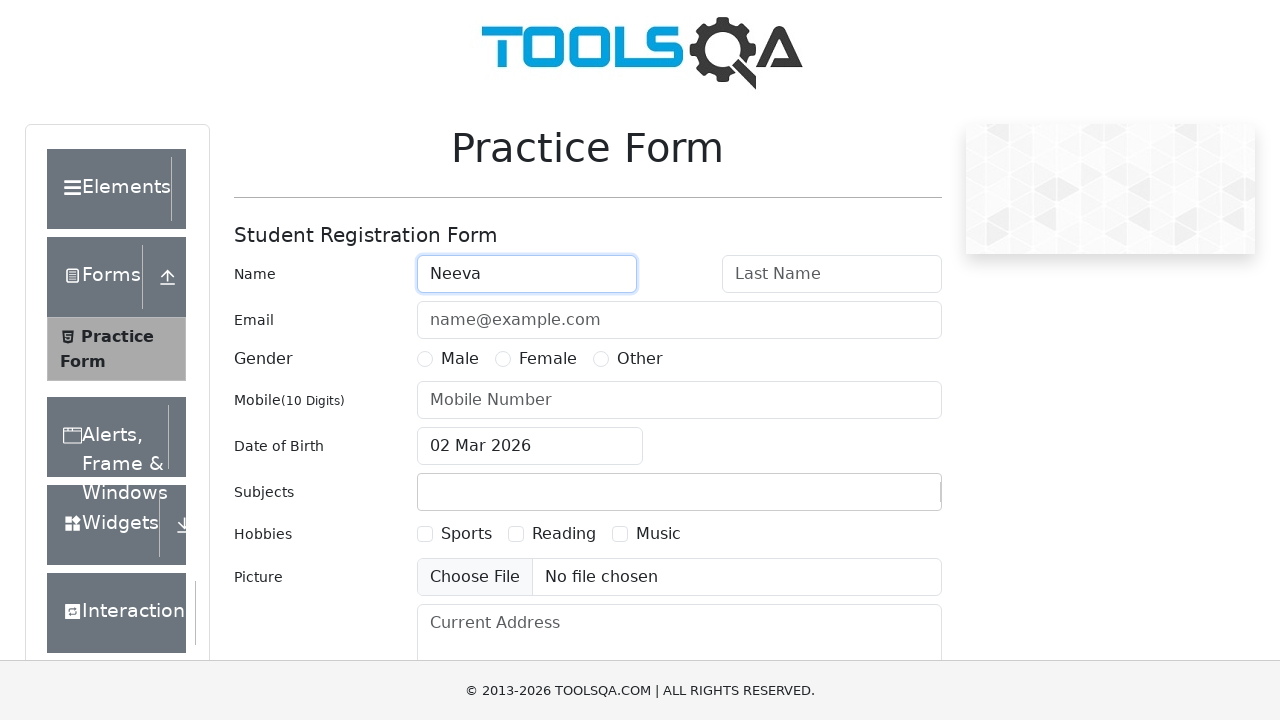

Filled last name field with 'Sharma' on input[placeholder='Last Name']
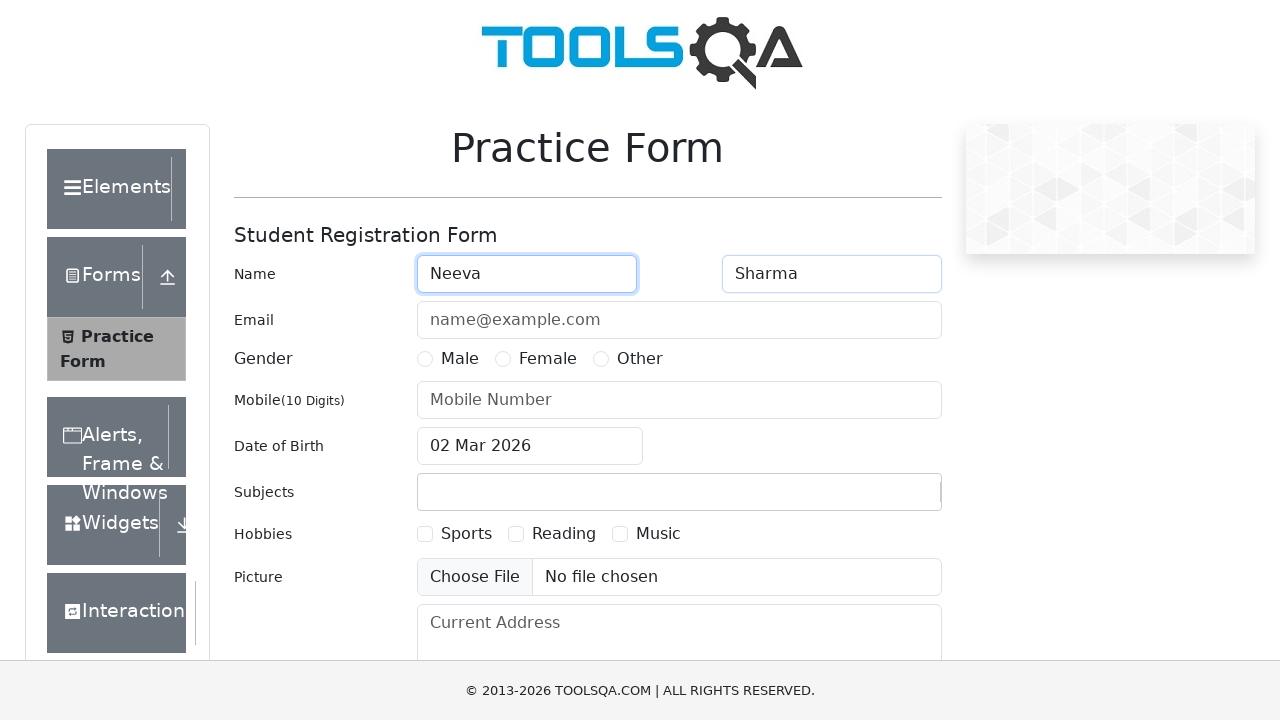

Clicked date of birth input to open date picker at (530, 446) on #dateOfBirthInput
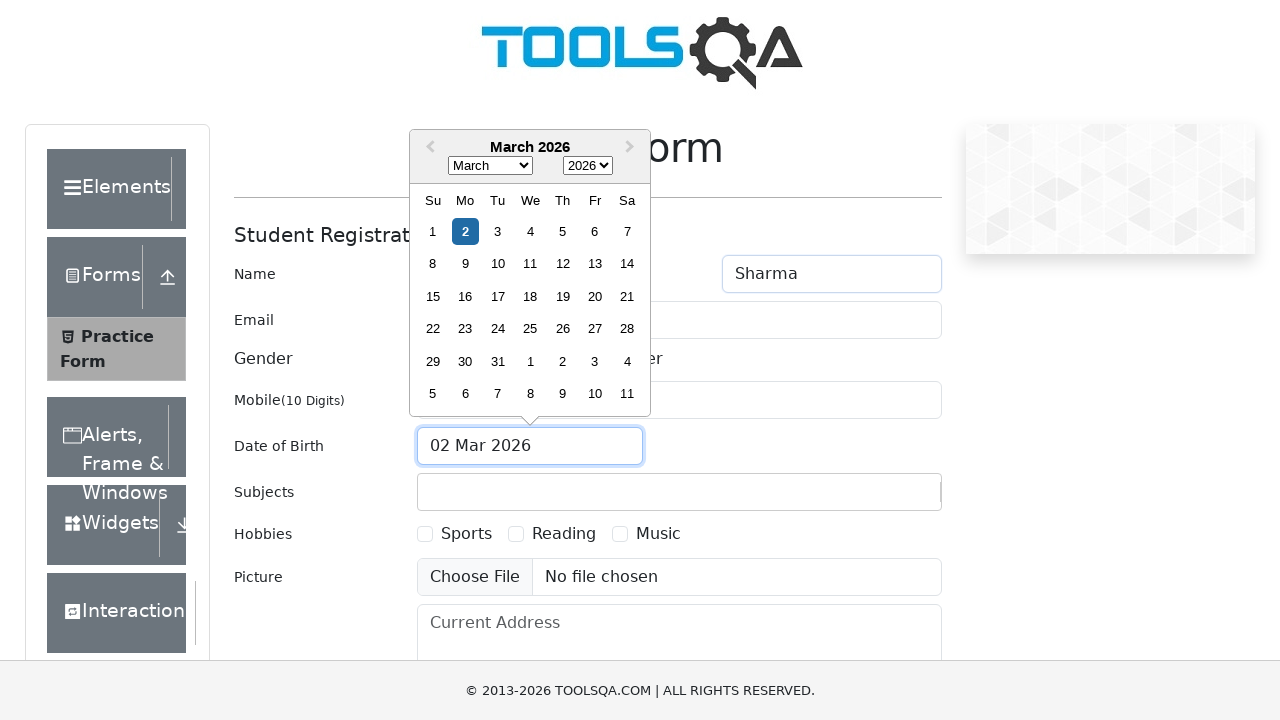

Selected year 2025 from year dropdown on .react-datepicker__year-select
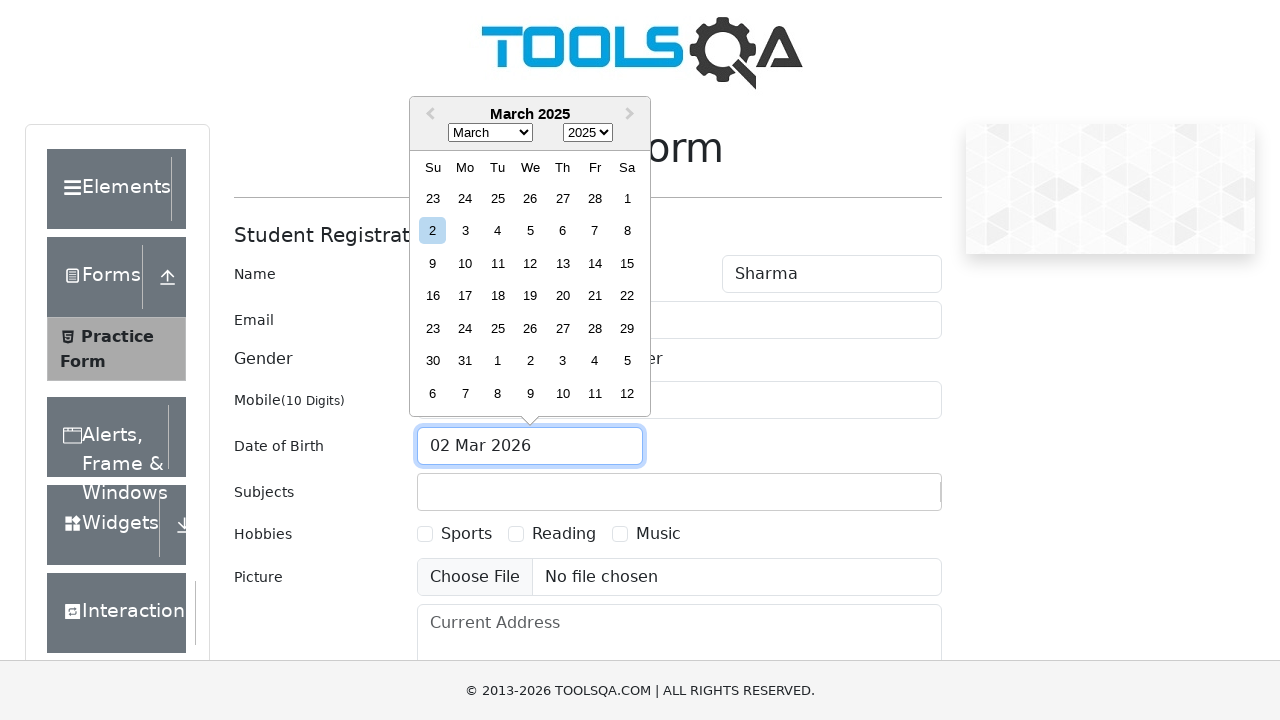

Selected April (month 3) from month dropdown on .react-datepicker__month-select
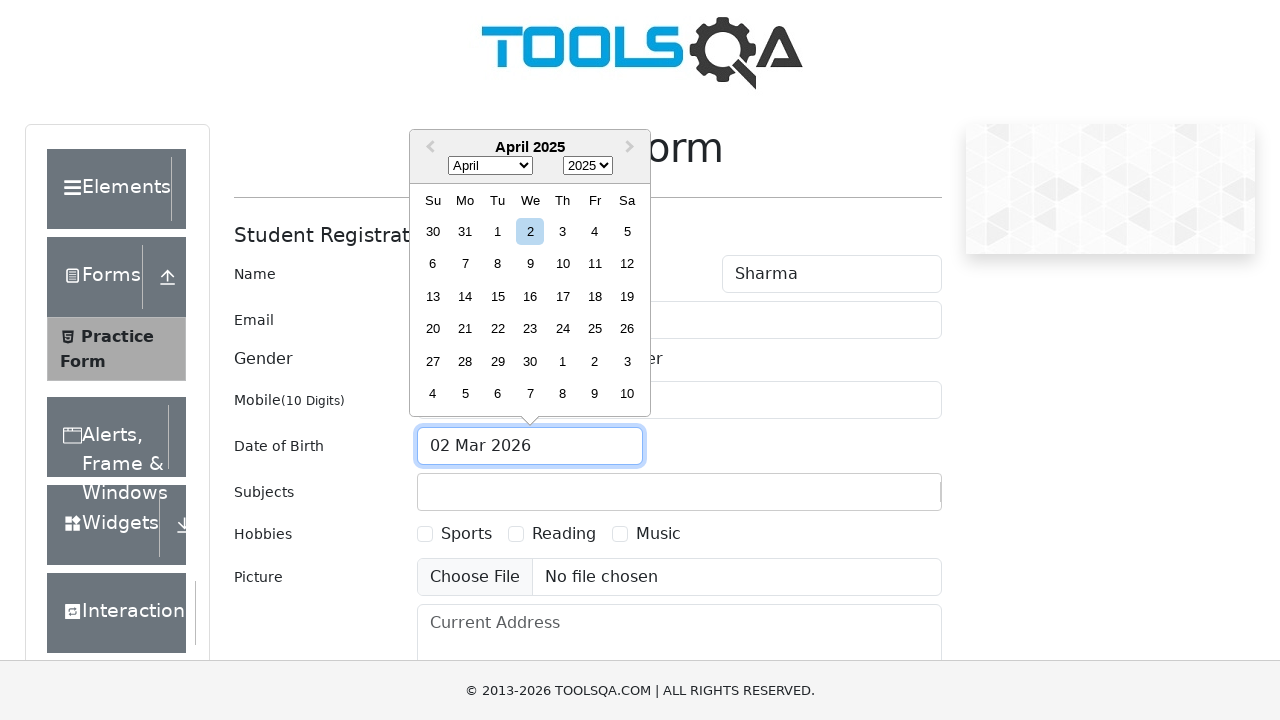

Selected April 1st, 2025 from date picker at (498, 231) on .react-datepicker__day--001:not(.react-datepicker__day--outside-month)
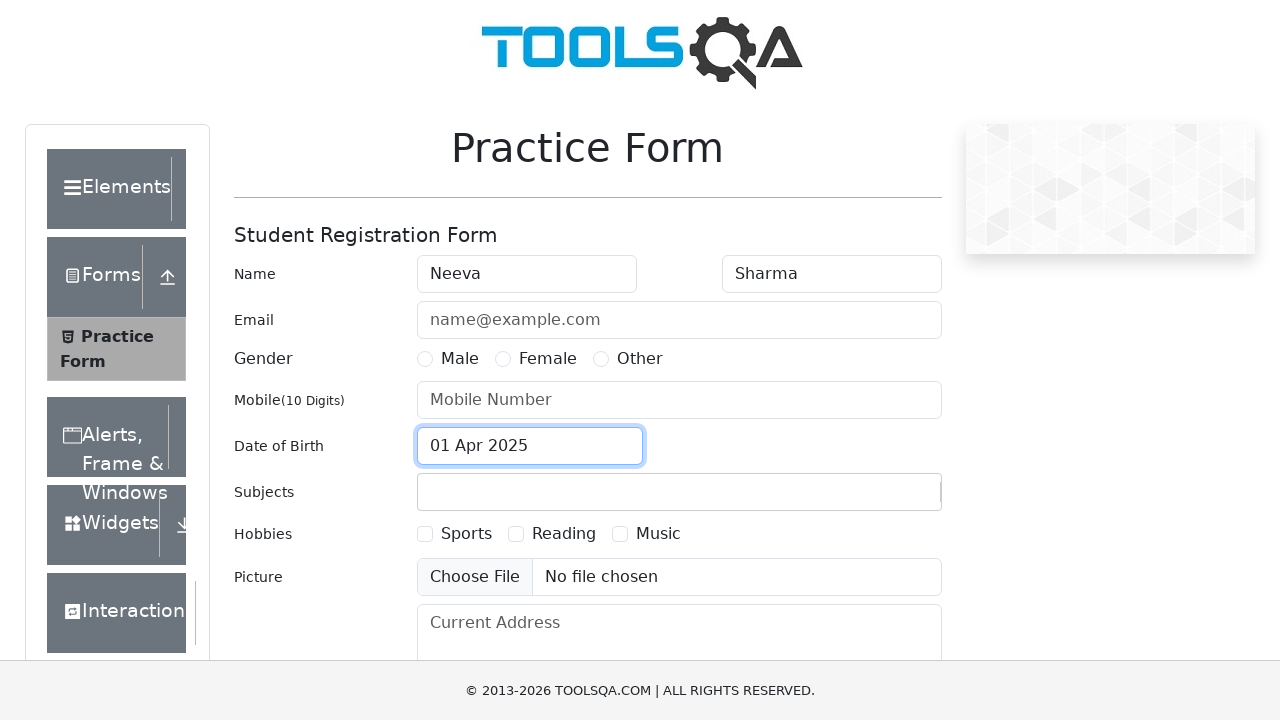

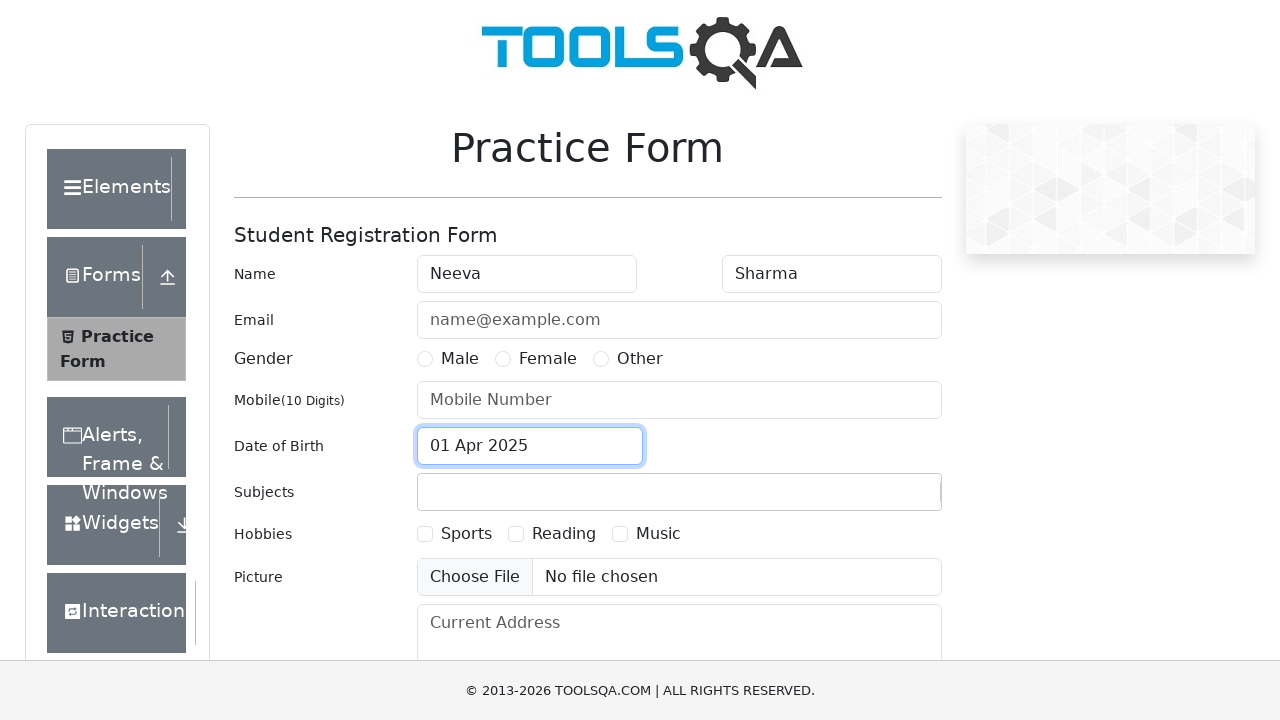